Tests checkbox interaction by clicking a checkbox twice (toggle on and off)

Starting URL: https://the-internet.herokuapp.com/checkboxes

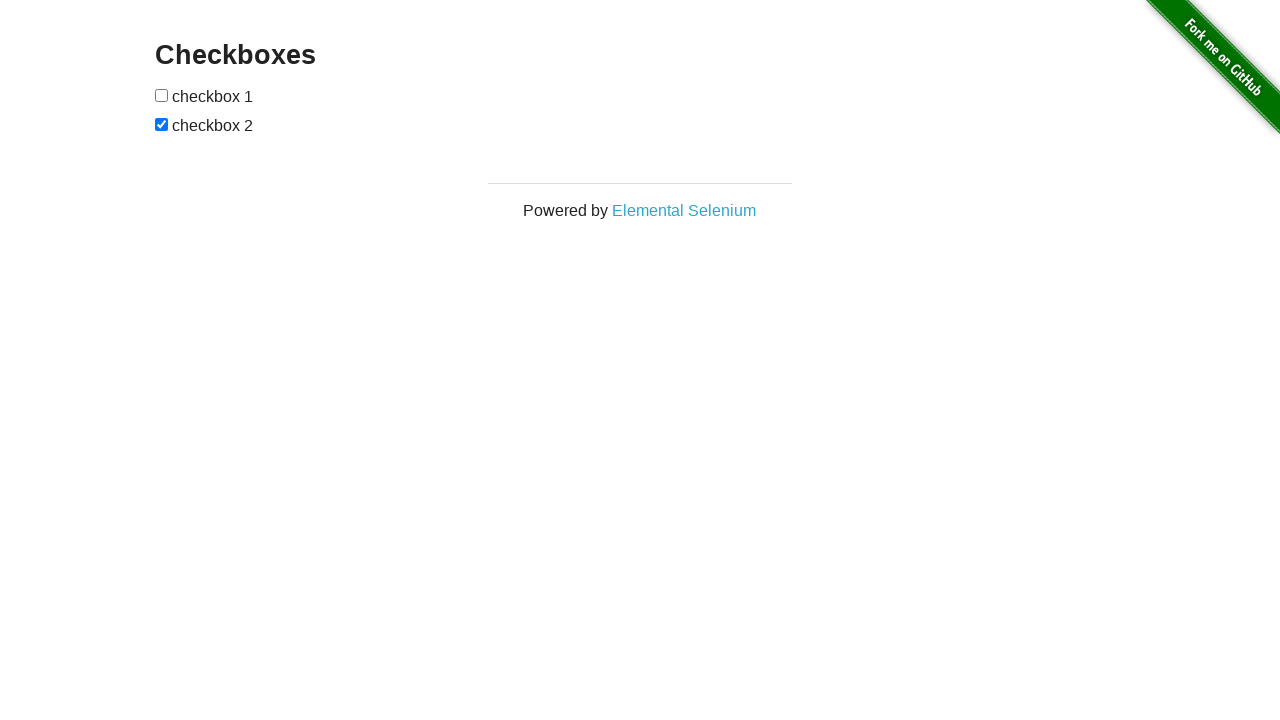

Clicked the second checkbox to toggle it on at (162, 124) on #checkboxes > input[type=checkbox]:nth-child(3)
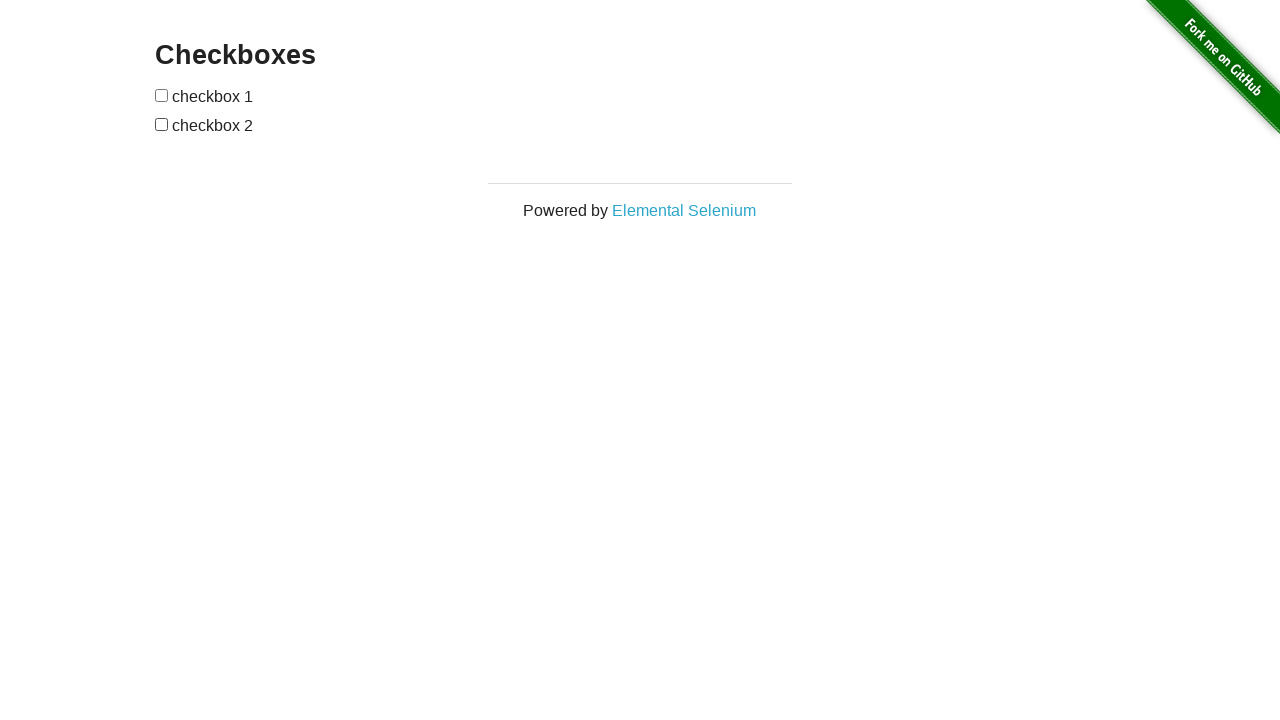

Clicked the second checkbox again to toggle it off at (162, 124) on #checkboxes > input[type=checkbox]:nth-child(3)
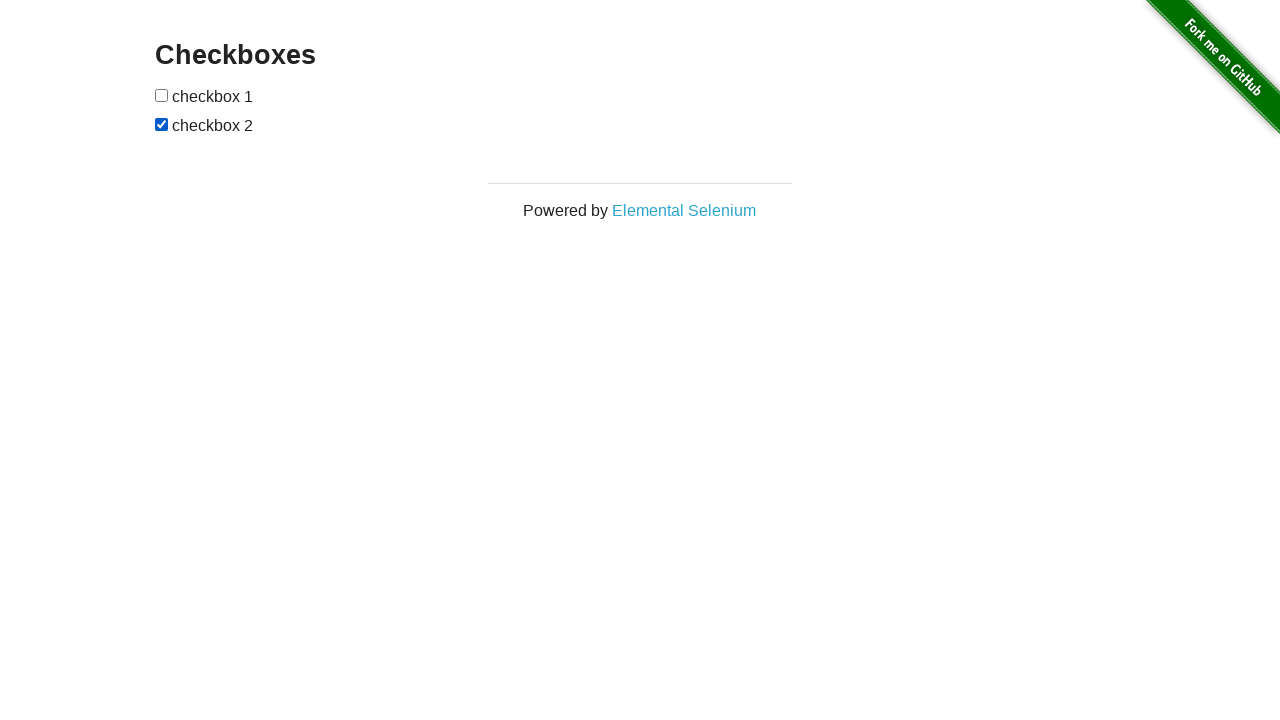

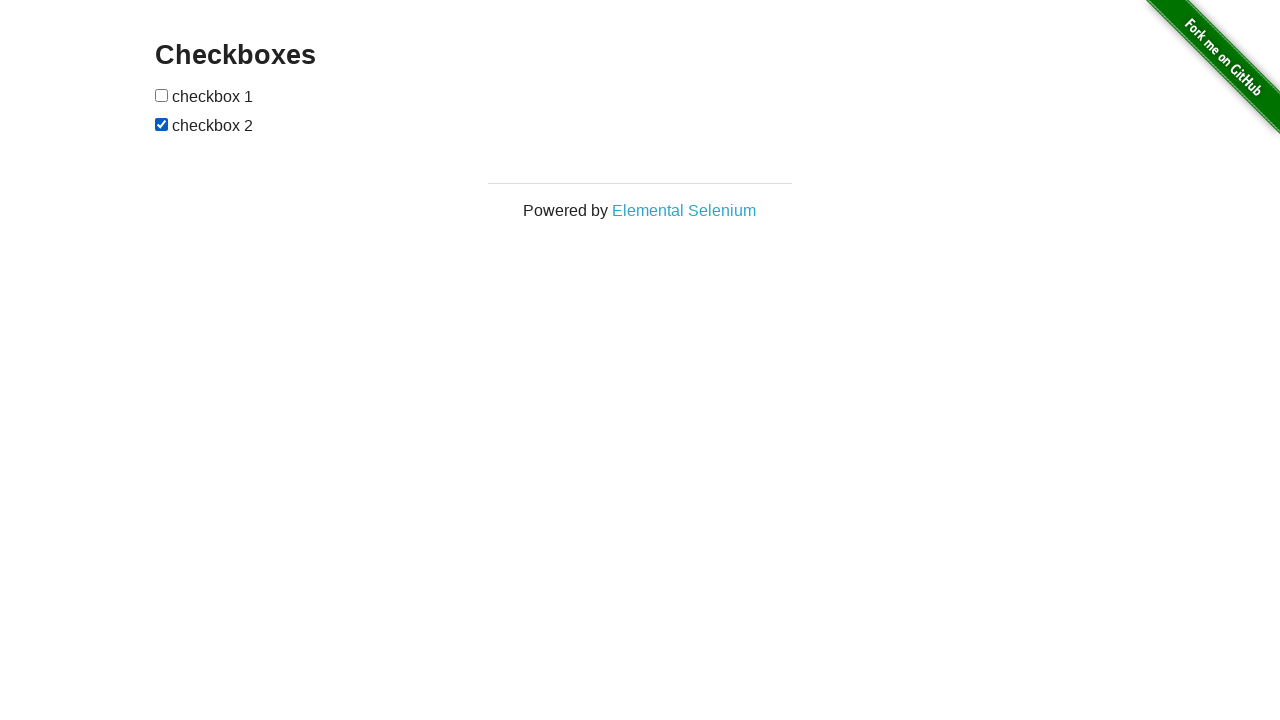